Tests a math exercise page by reading two numbers from the page, calculating their sum, selecting the result from a dropdown, and submitting the form

Starting URL: http://suninjuly.github.io/selects1.html

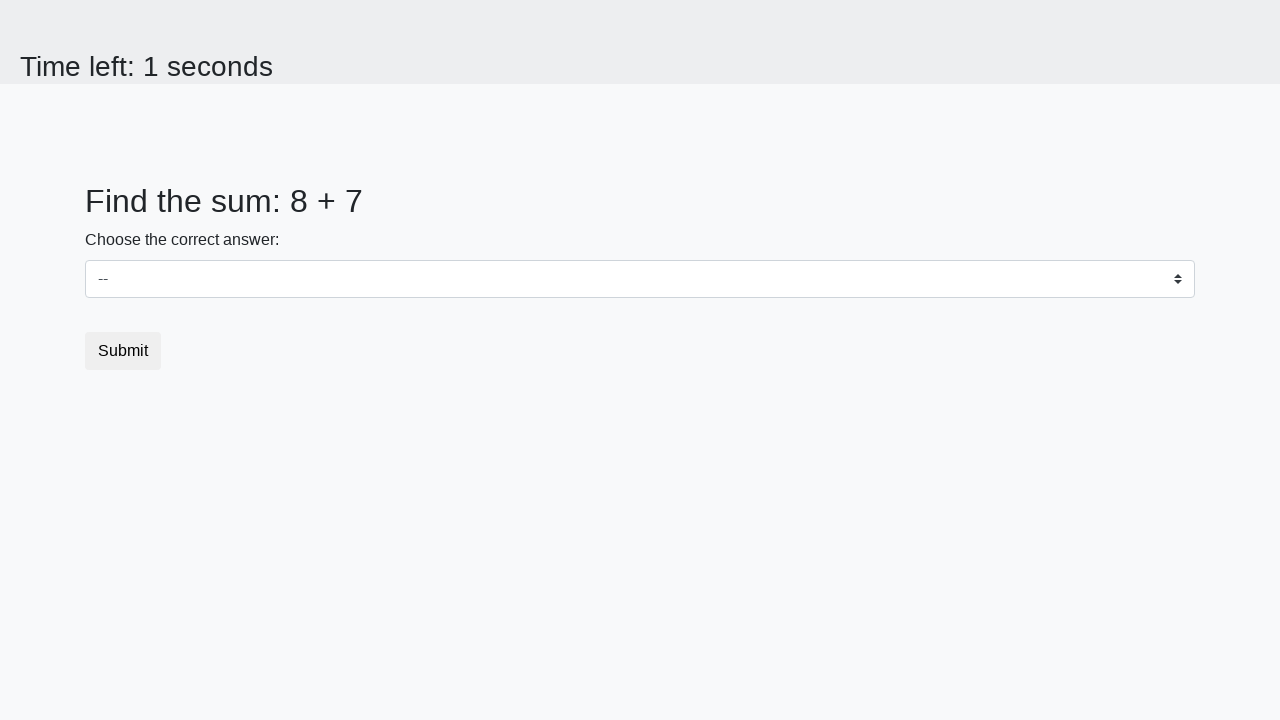

Read first number from #num1 element
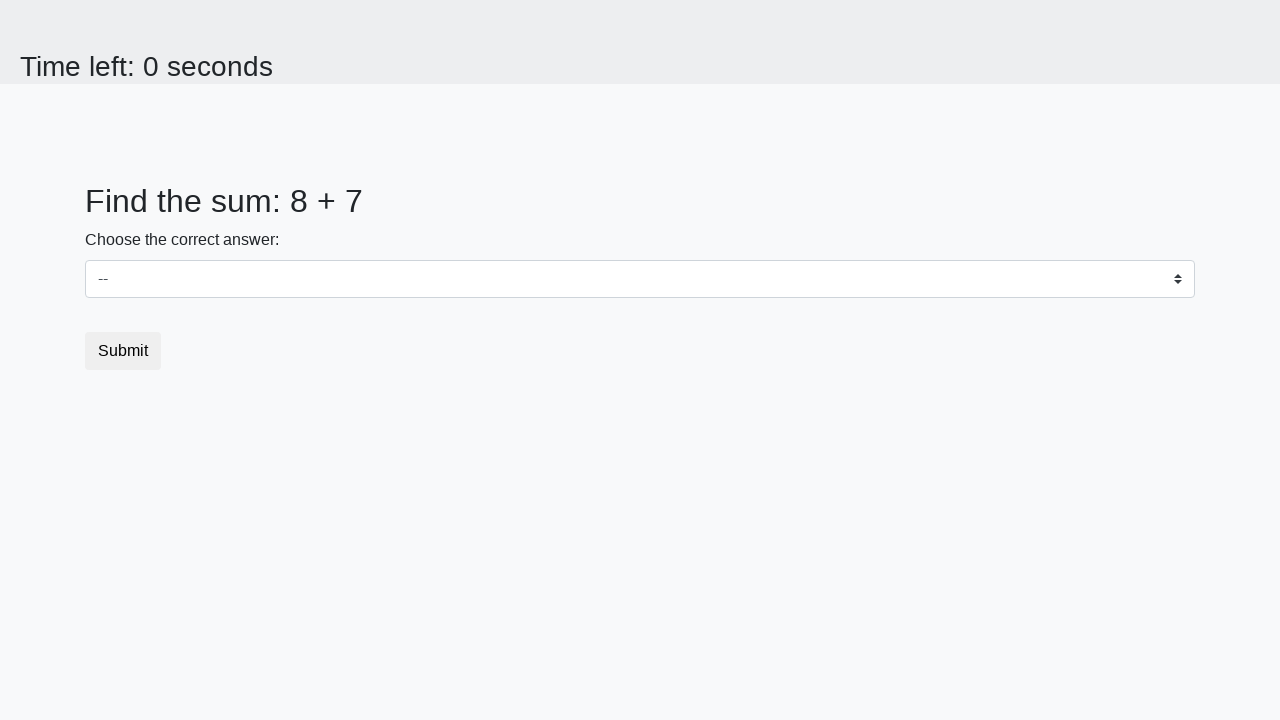

Converted first number to integer
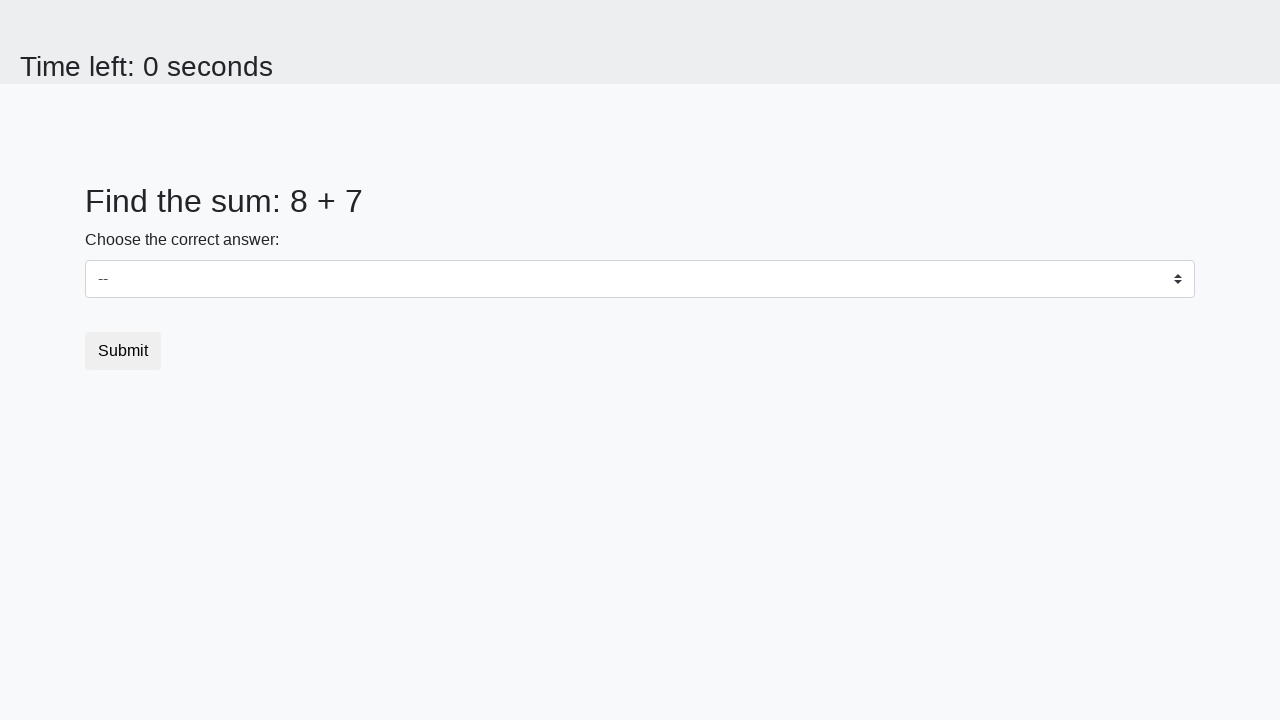

Read second number from #num2 element
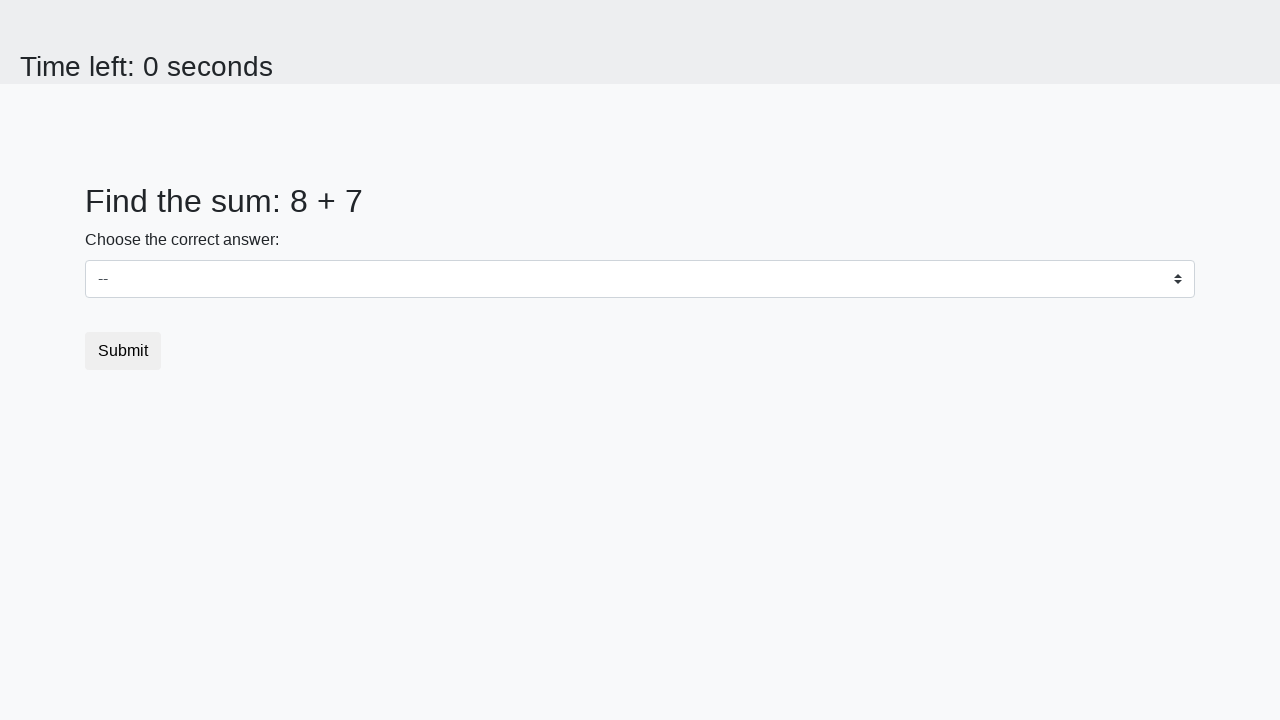

Converted second number to integer
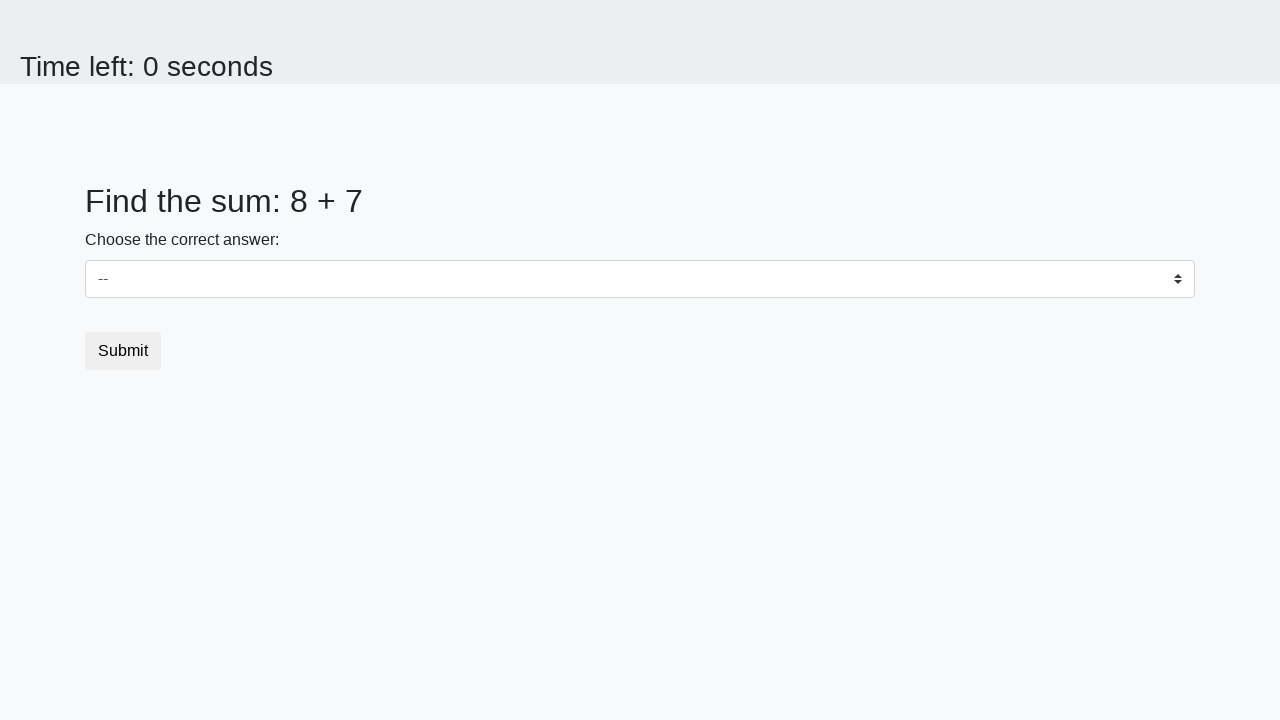

Calculated sum: 8 + 7 = 15
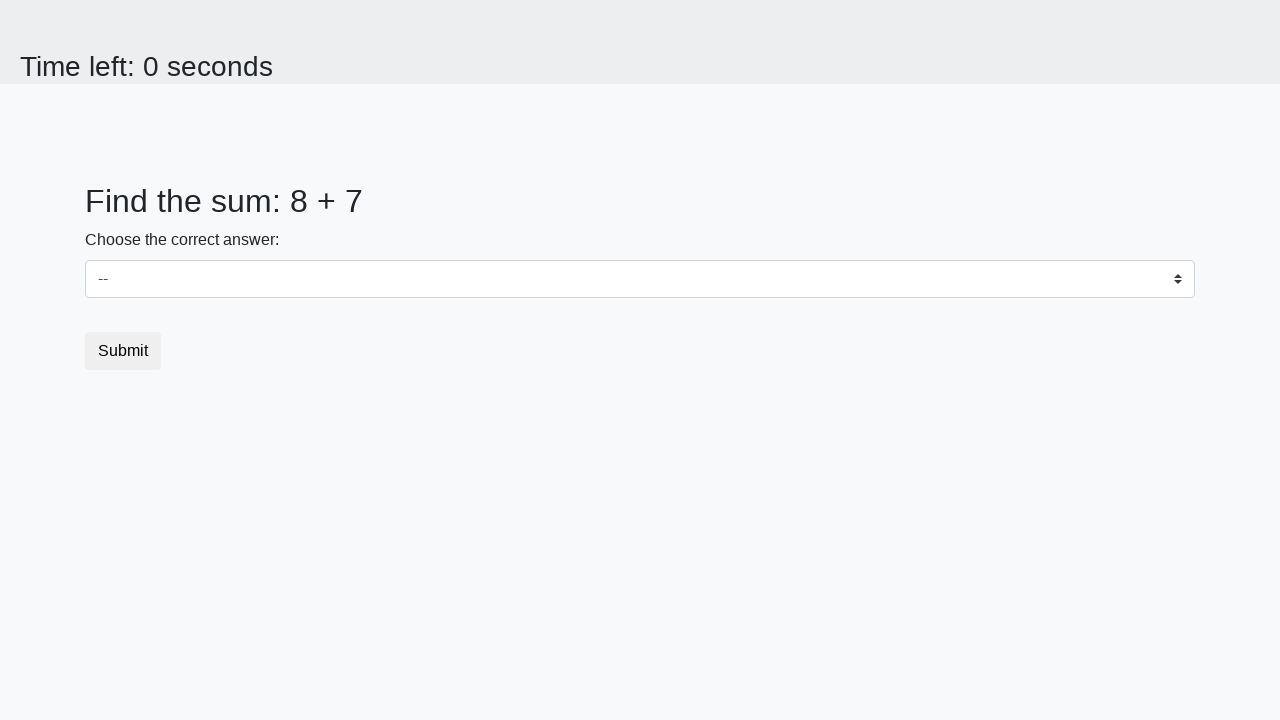

Selected 15 from dropdown menu on select
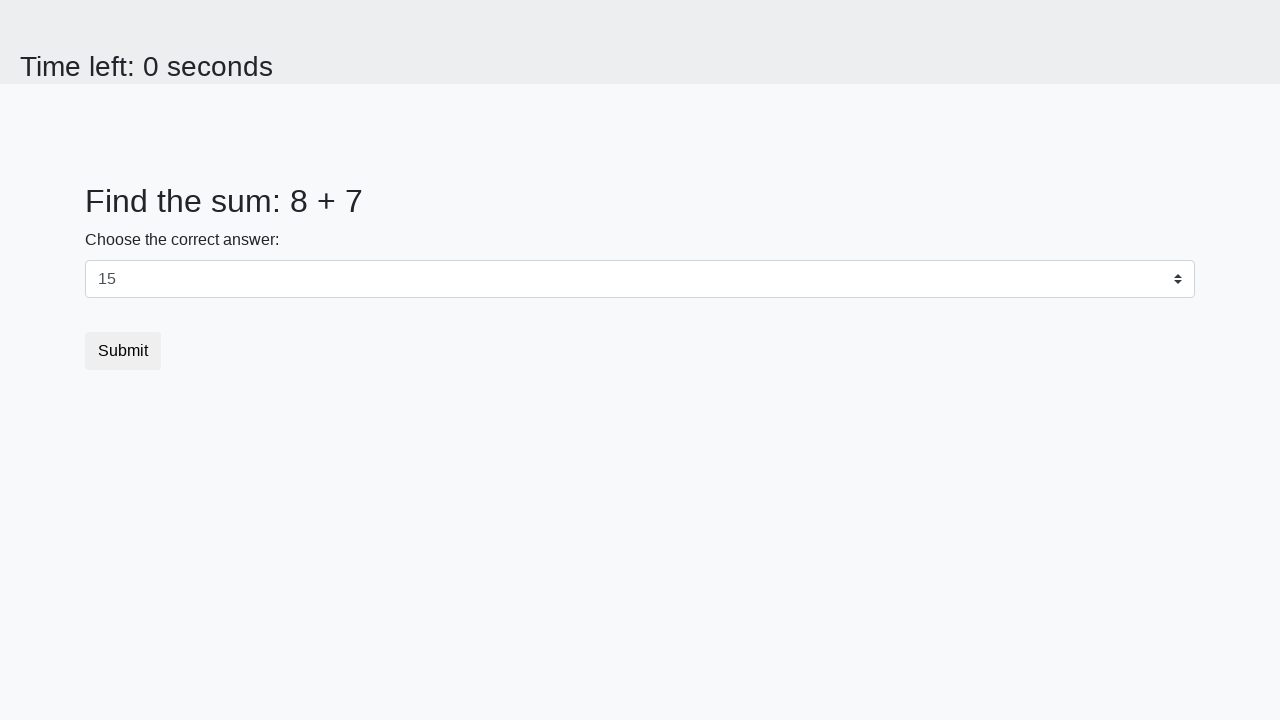

Clicked submit button to submit the form at (123, 351) on button.btn
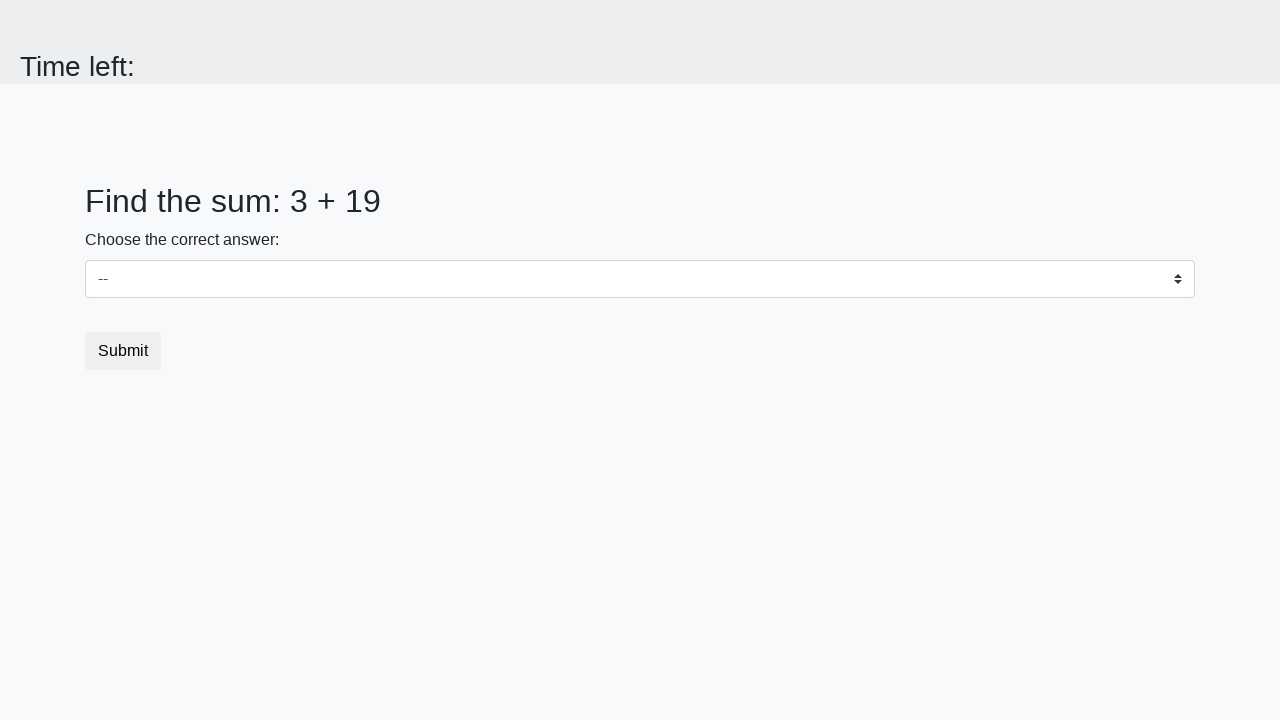

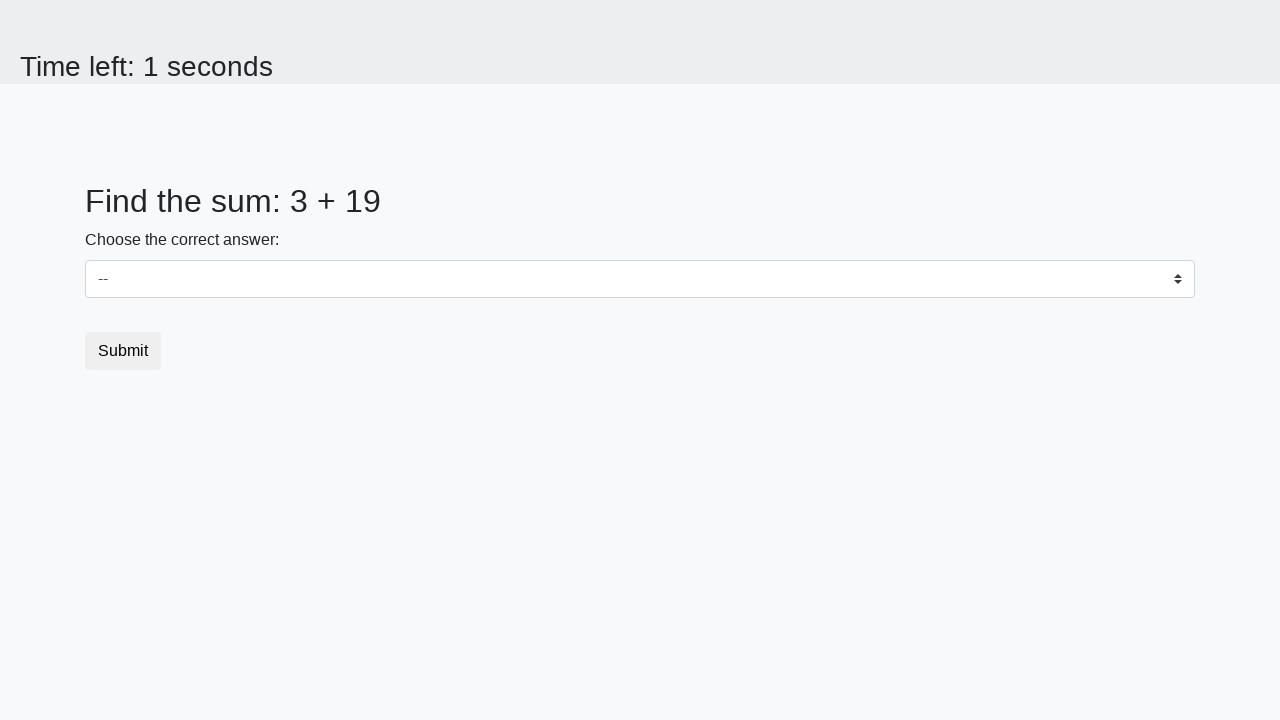